Tests JavaScript injection capability by dynamically loading jQuery and jquery-growl plugin, then displaying various types of growl notifications (default, error, notice, warning) on the page.

Starting URL: http://the-internet.herokuapp.com/

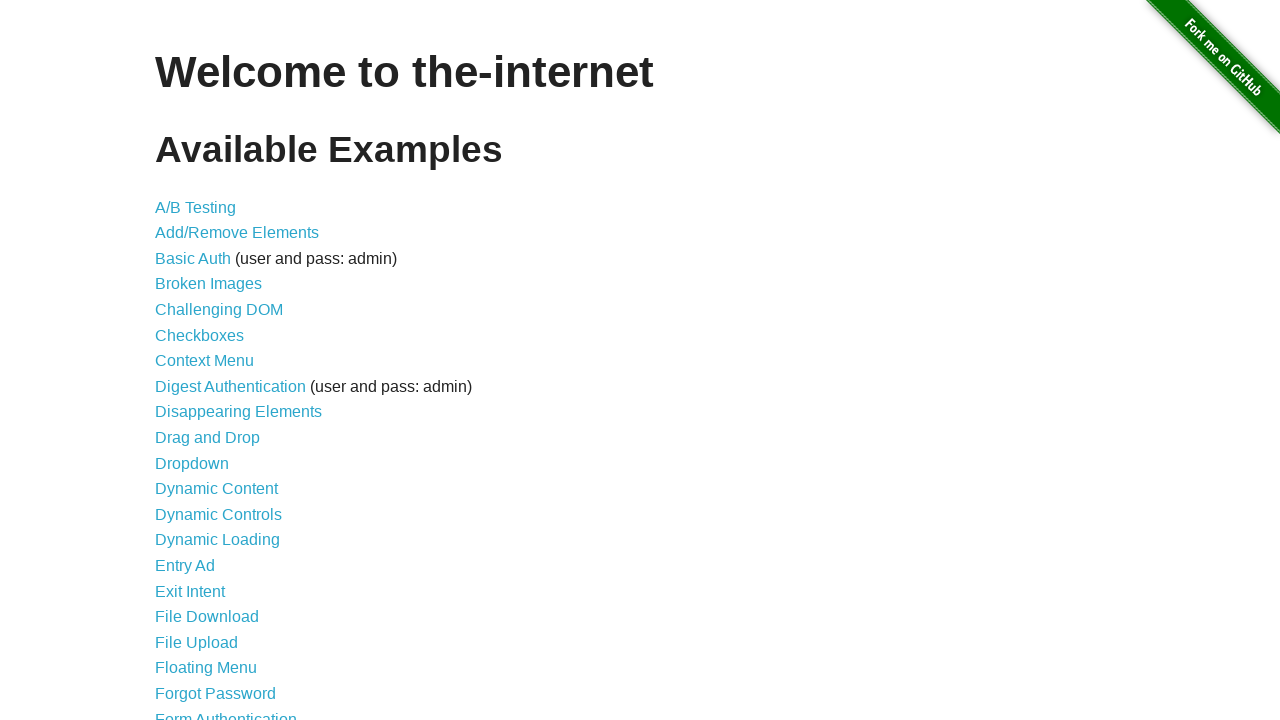

Navigated to the-internet.herokuapp.com homepage
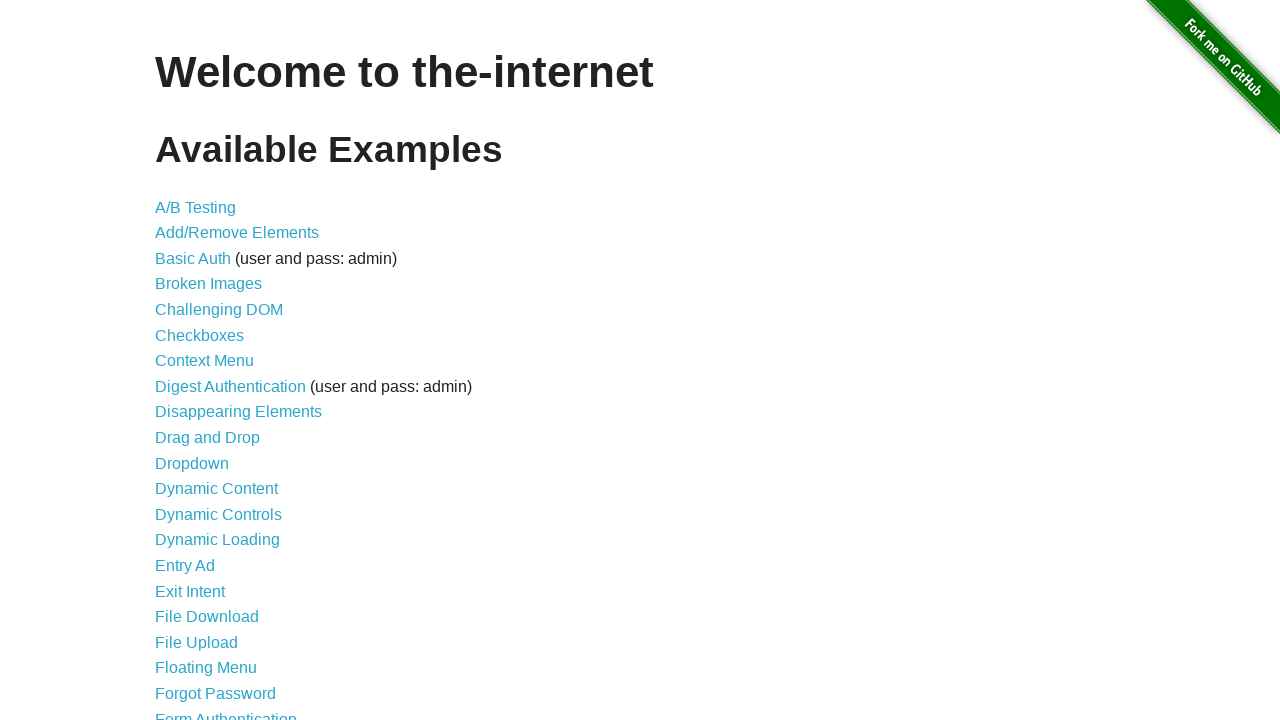

Injected jQuery library into the page
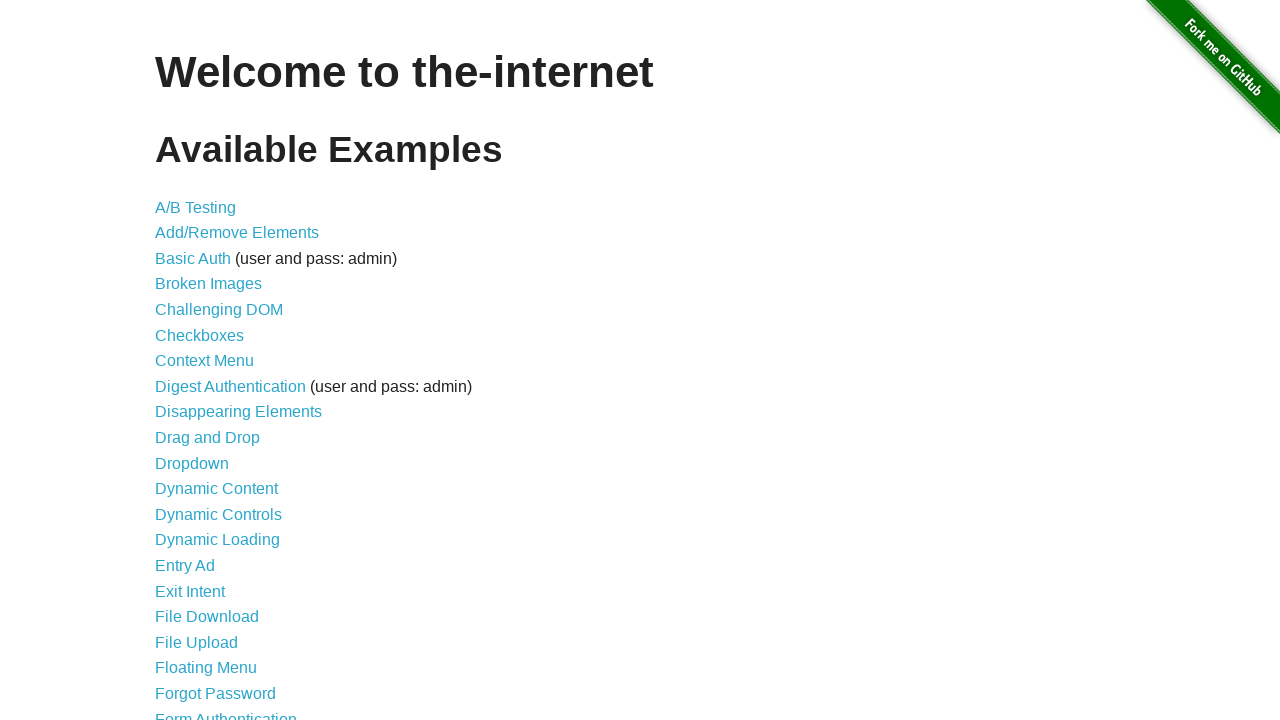

jQuery library loaded successfully
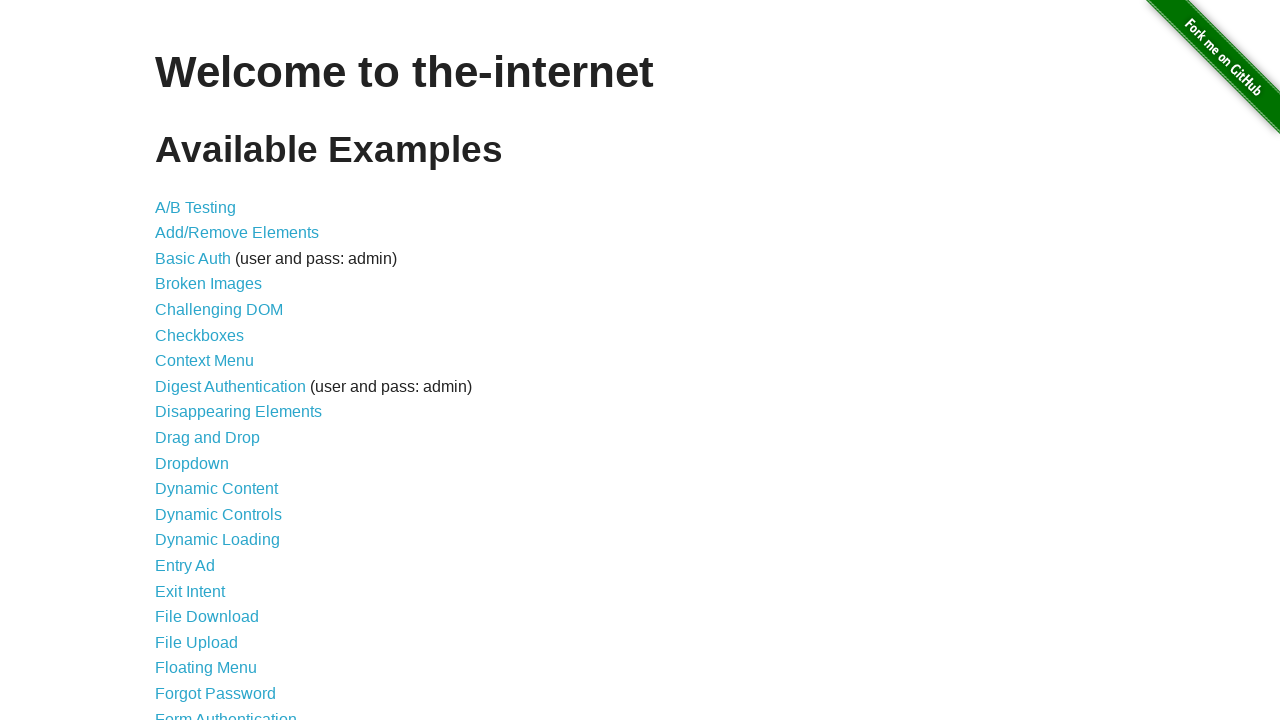

Loaded jquery-growl plugin script
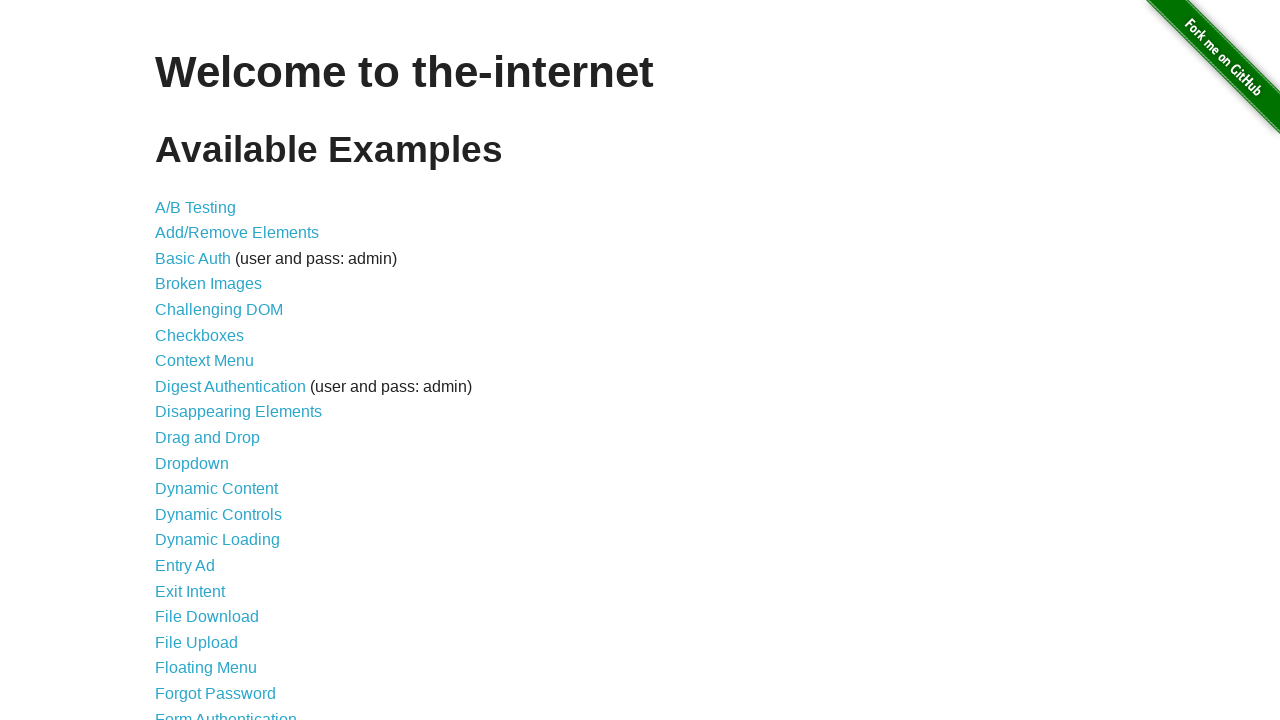

jquery-growl plugin loaded successfully
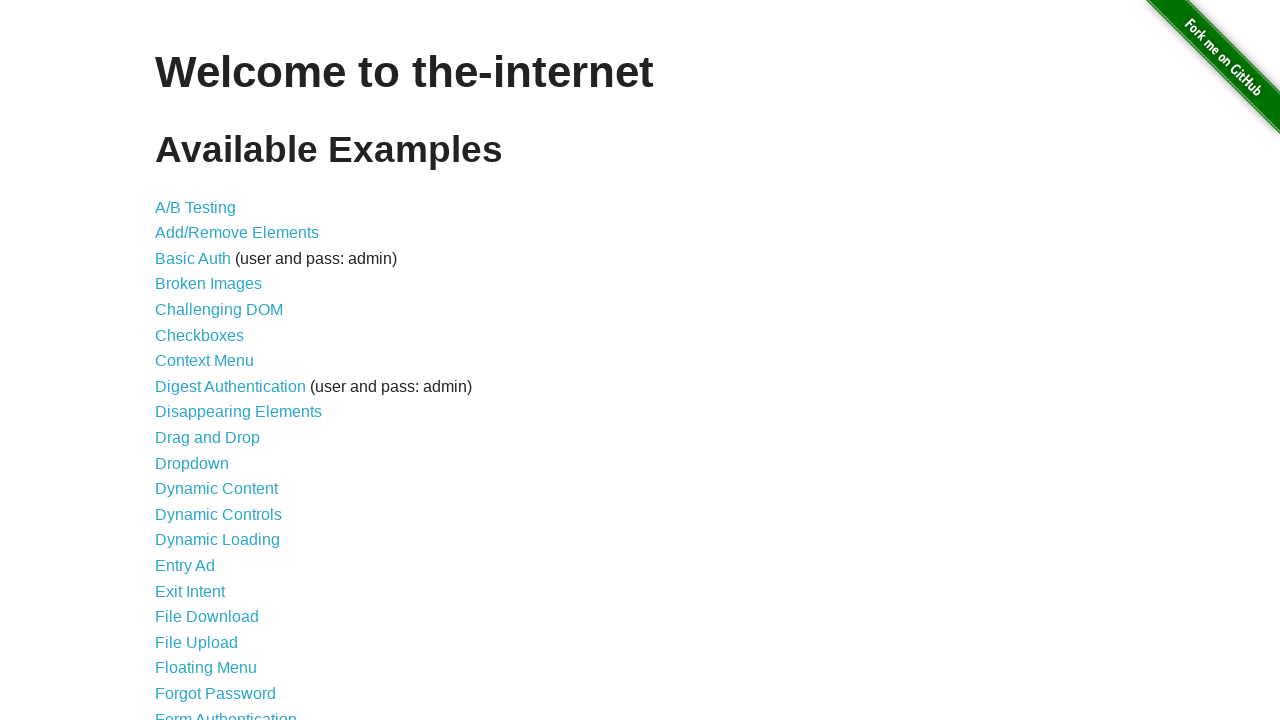

Injected jquery-growl CSS stylesheet
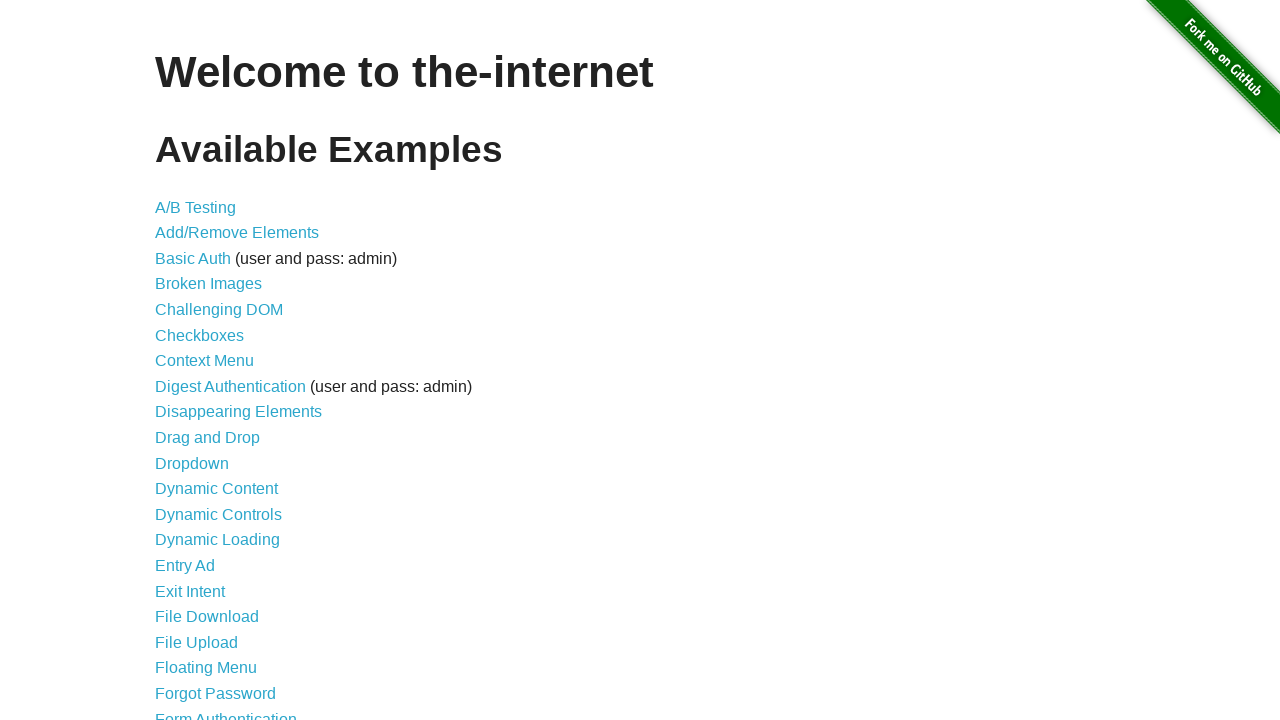

Displayed default growl notification with title 'GET' and message '/'
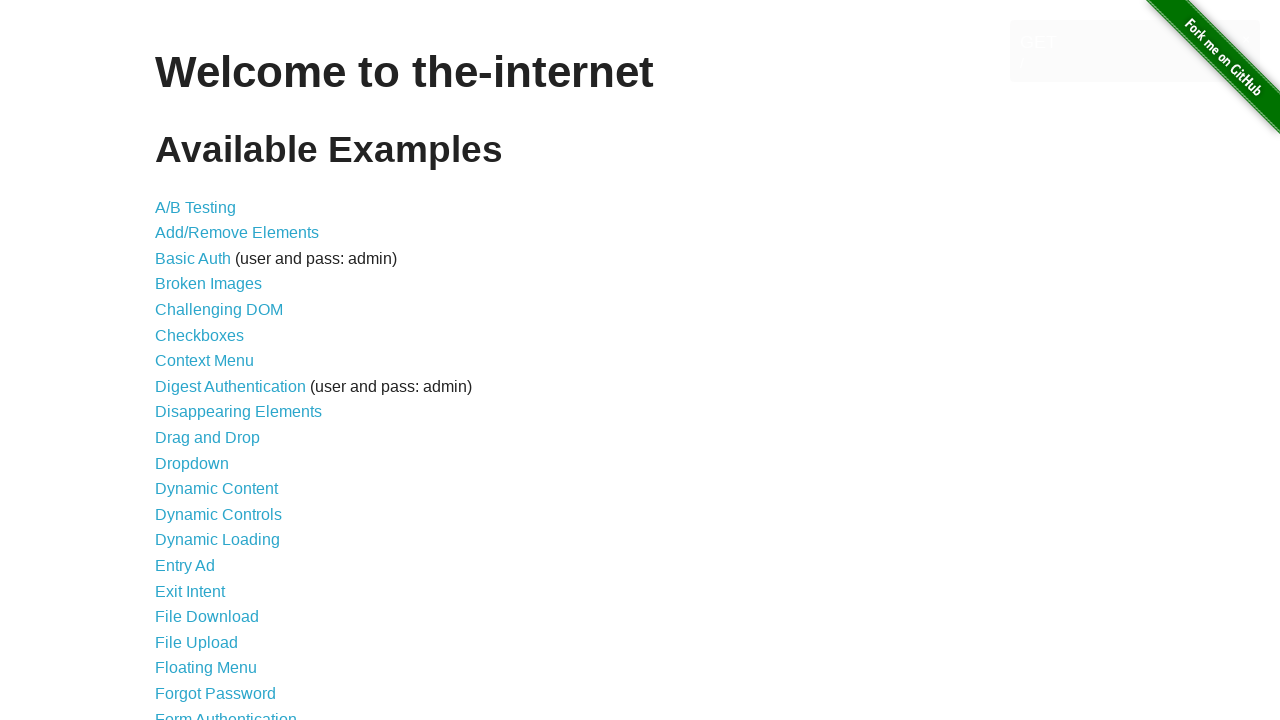

Displayed error growl notification
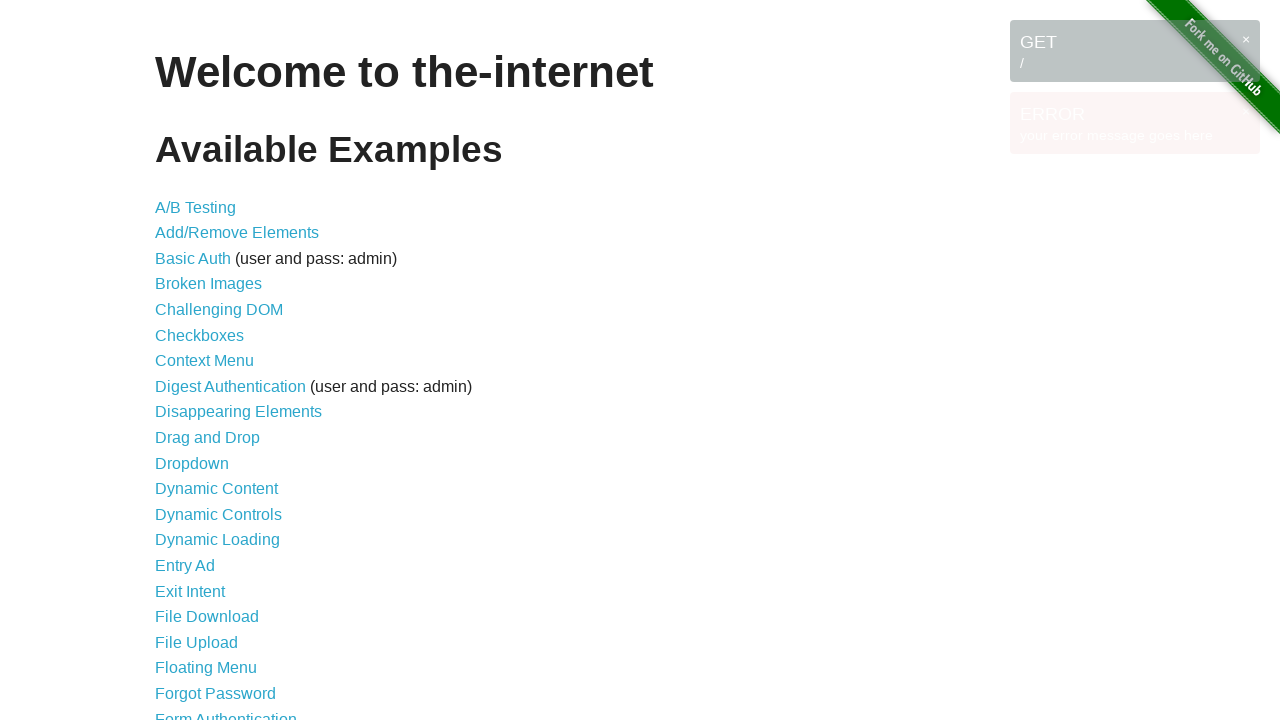

Displayed notice growl notification
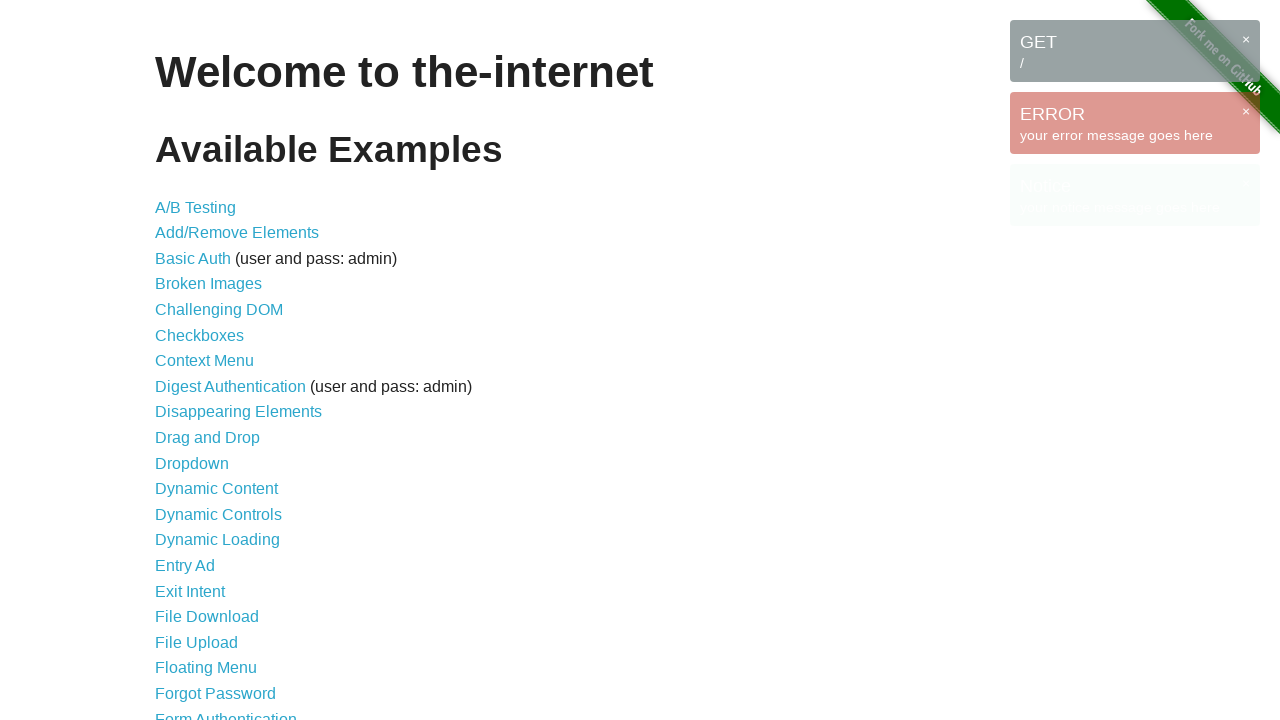

Displayed warning growl notification
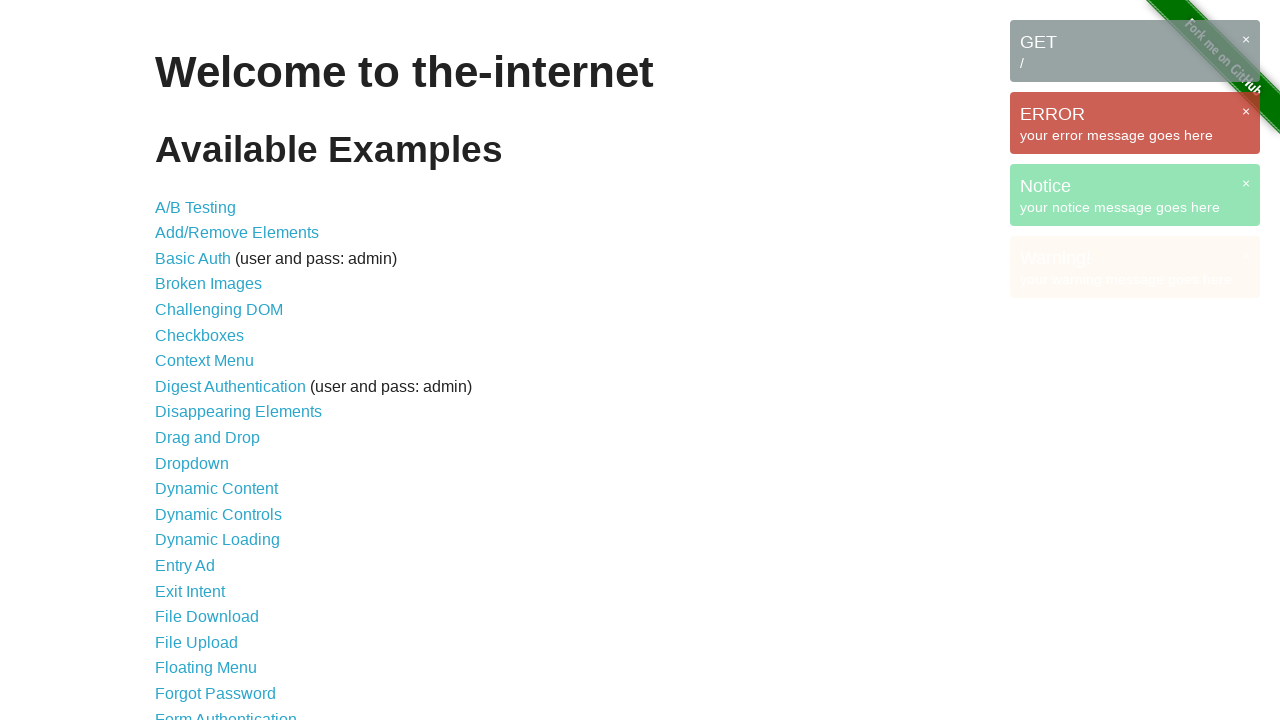

All growl notifications are visible on the page
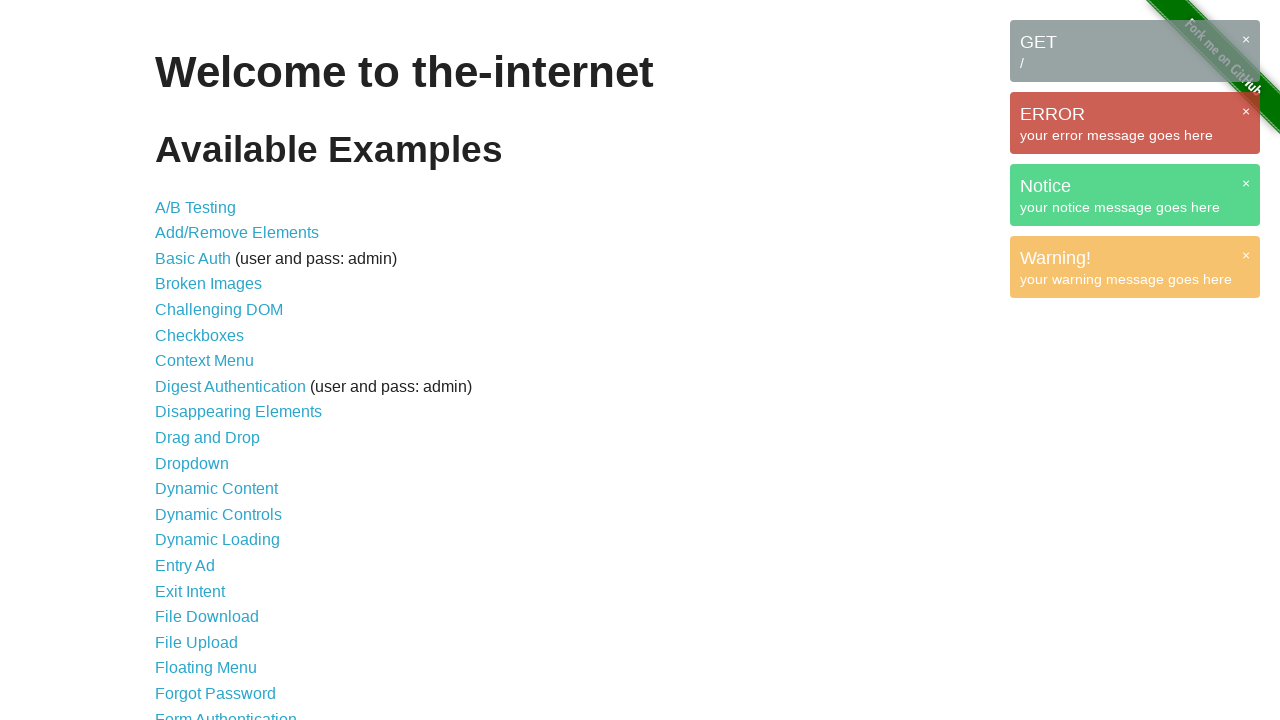

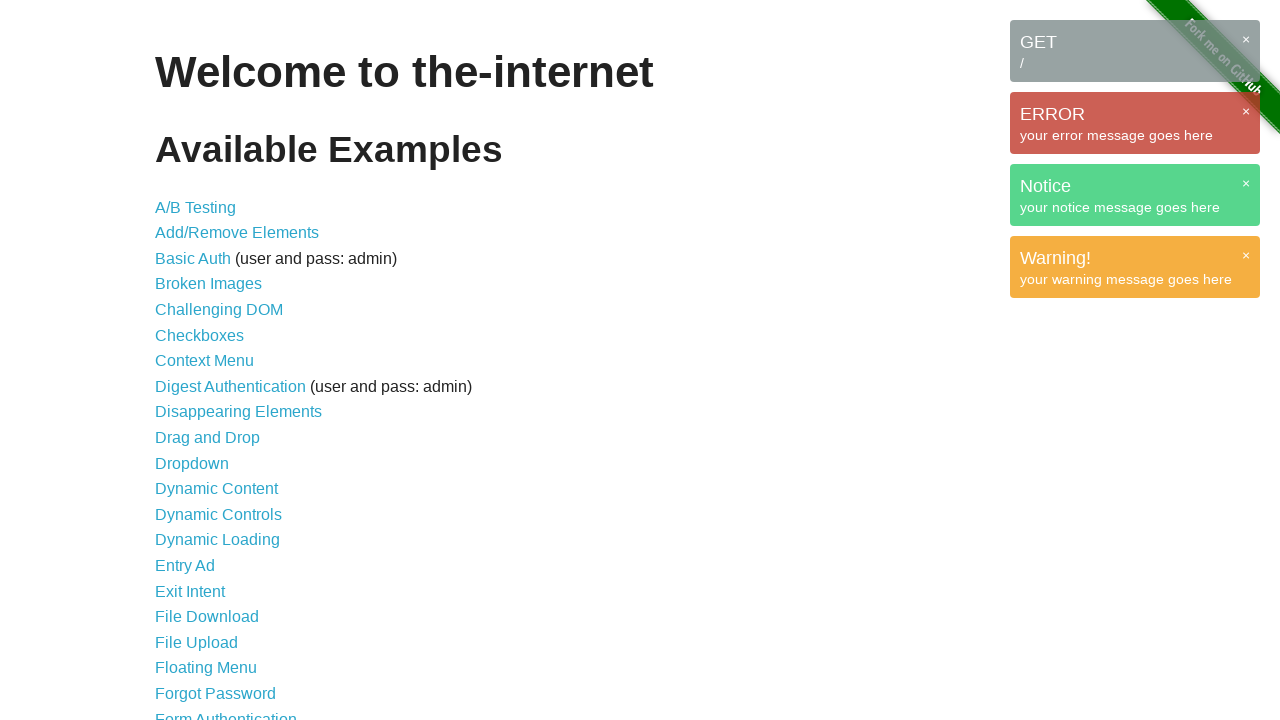